Tests the "Load more" pagination functionality on a theater event listing page by repeatedly clicking the load more button until all content is loaded

Starting URL: https://www.scalateatern.se/forestallningar/

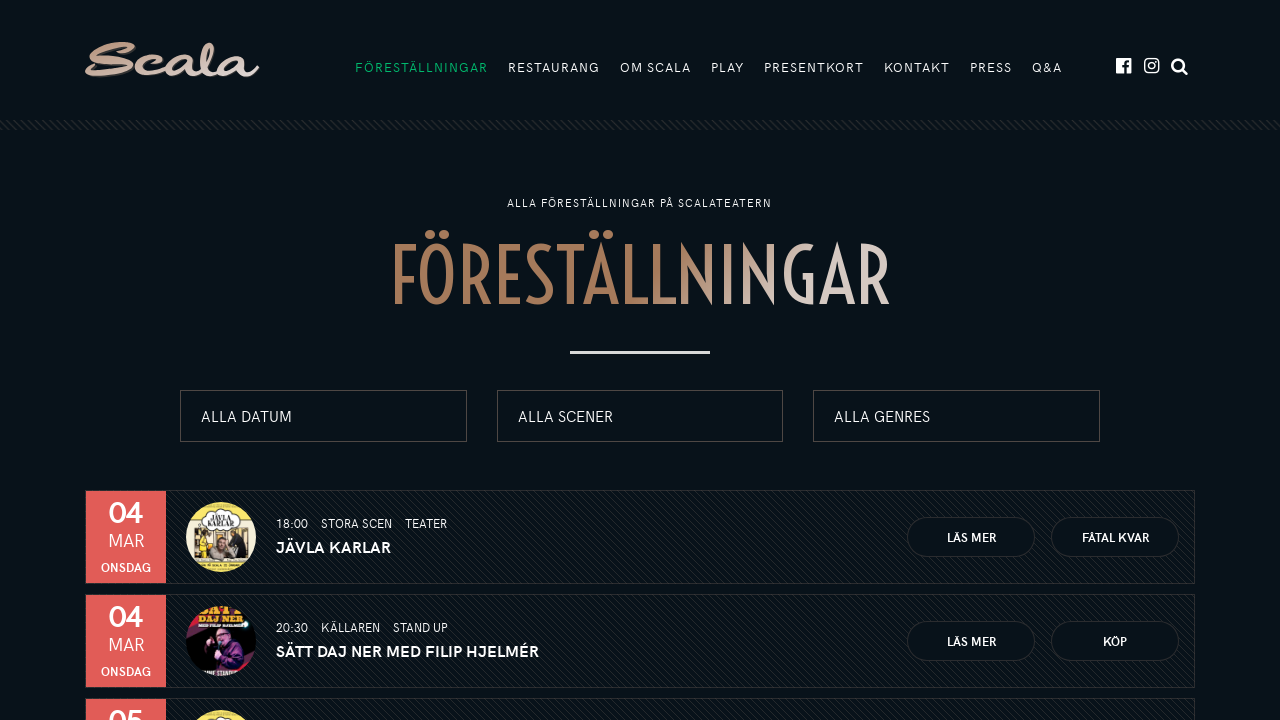

Waited for page to load (2000ms)
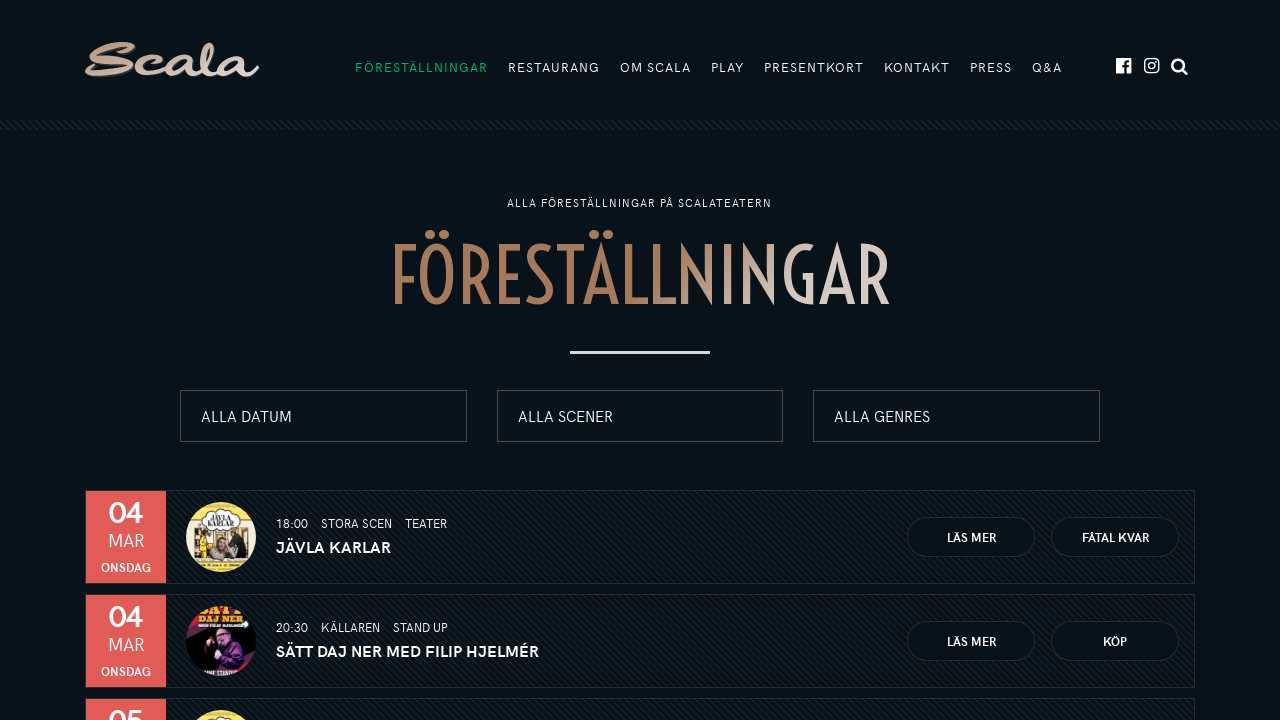

Located 'Load more' button element
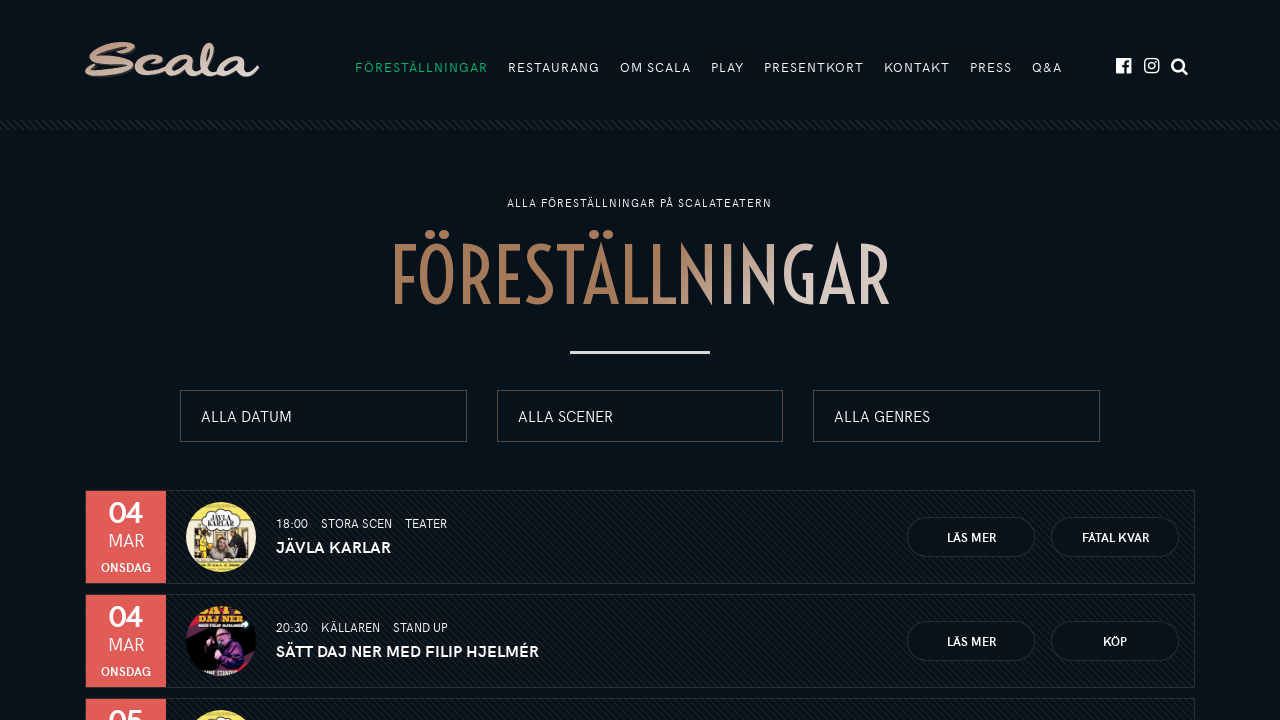

Clicked 'Load more' button (iteration 1) at (640, 360) on .post-list-load-more
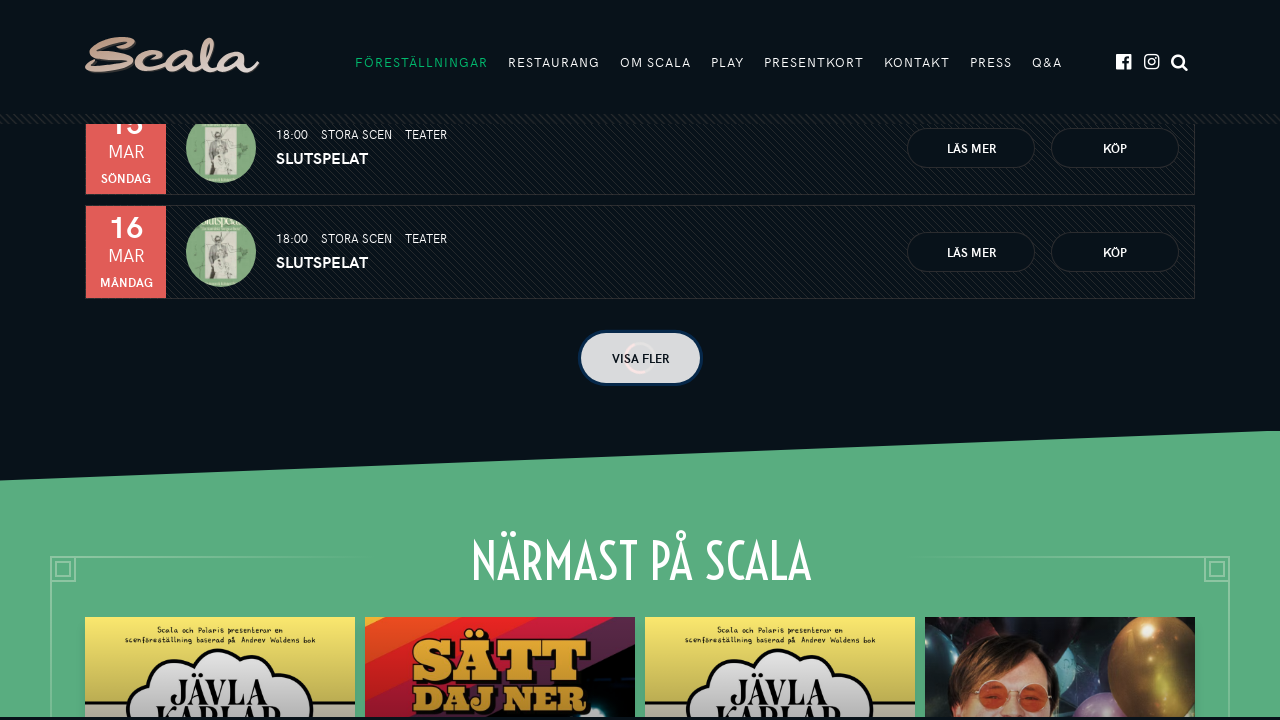

Waited for new content to load (2000ms)
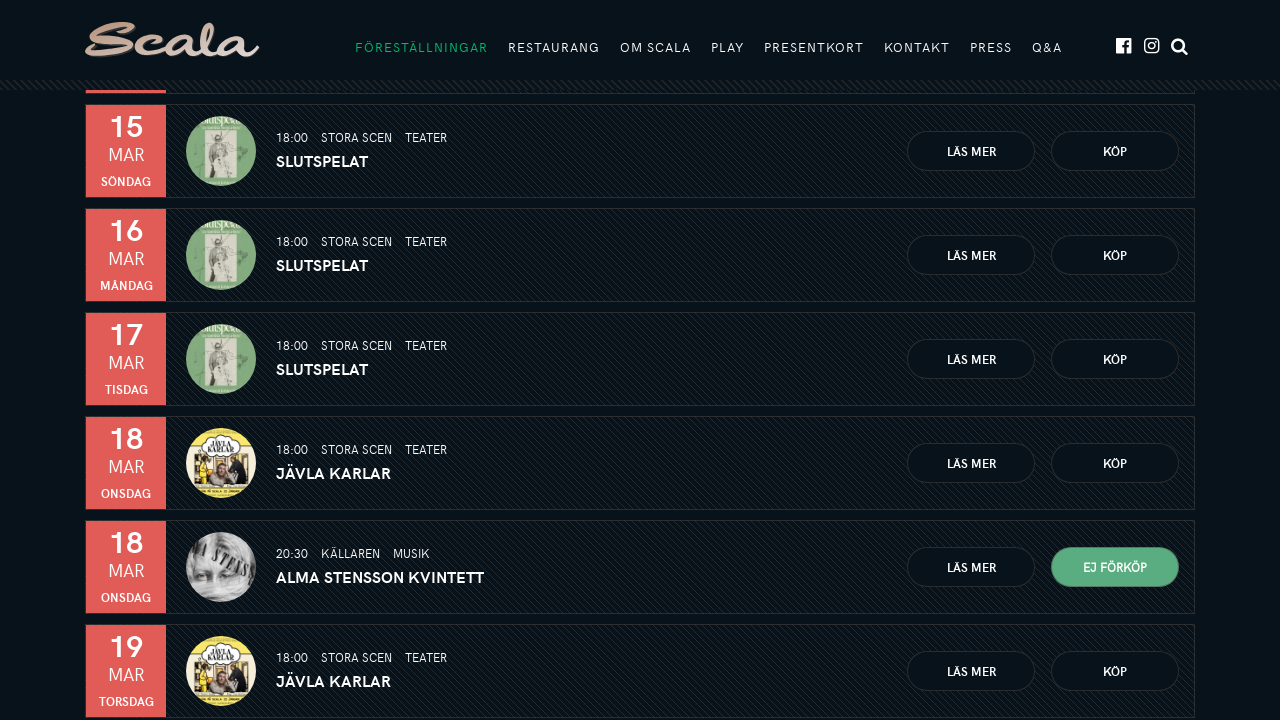

Clicked 'Load more' button (iteration 2) at (640, 360) on .post-list-load-more
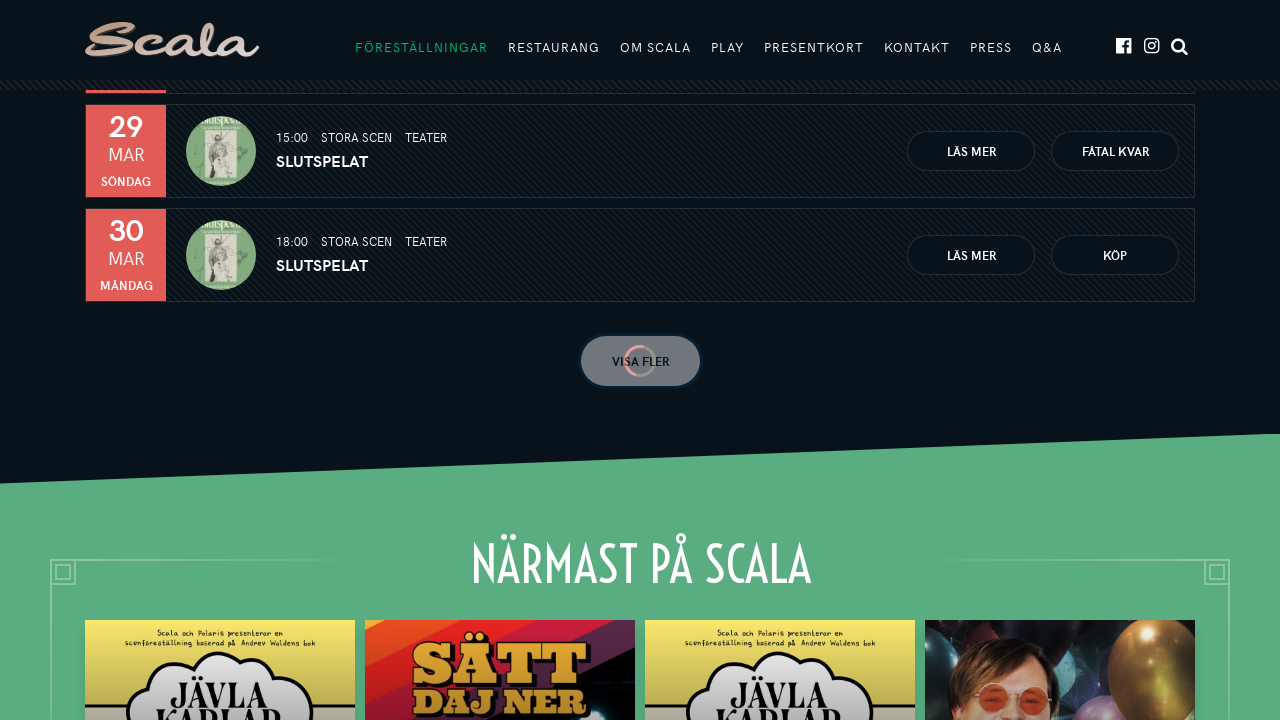

Waited for new content to load (2000ms)
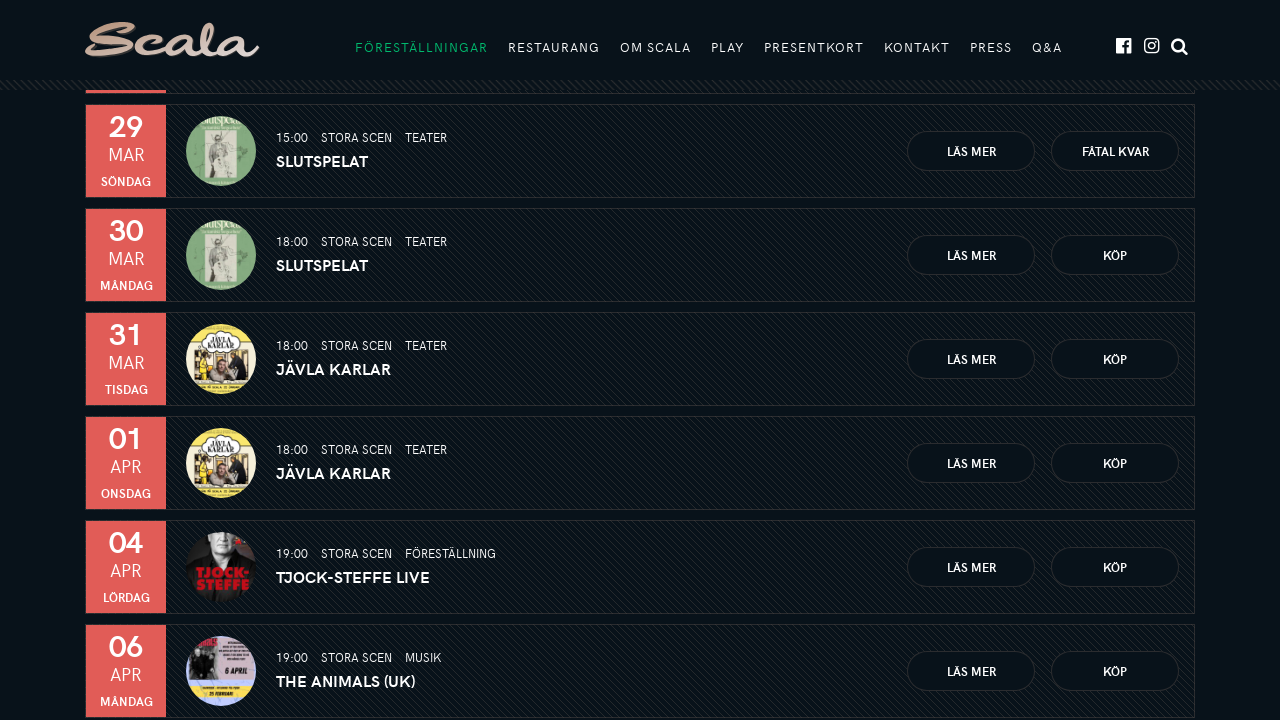

Clicked 'Load more' button (iteration 3) at (640, 360) on .post-list-load-more
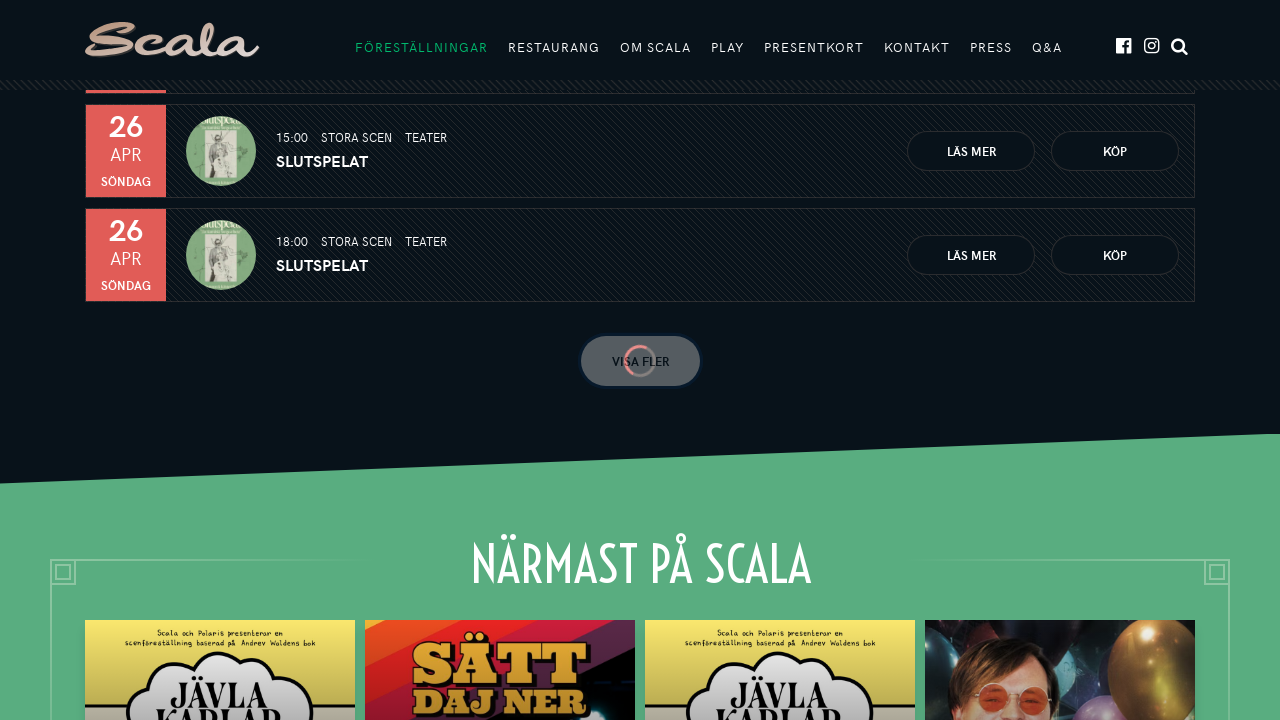

Waited for new content to load (2000ms)
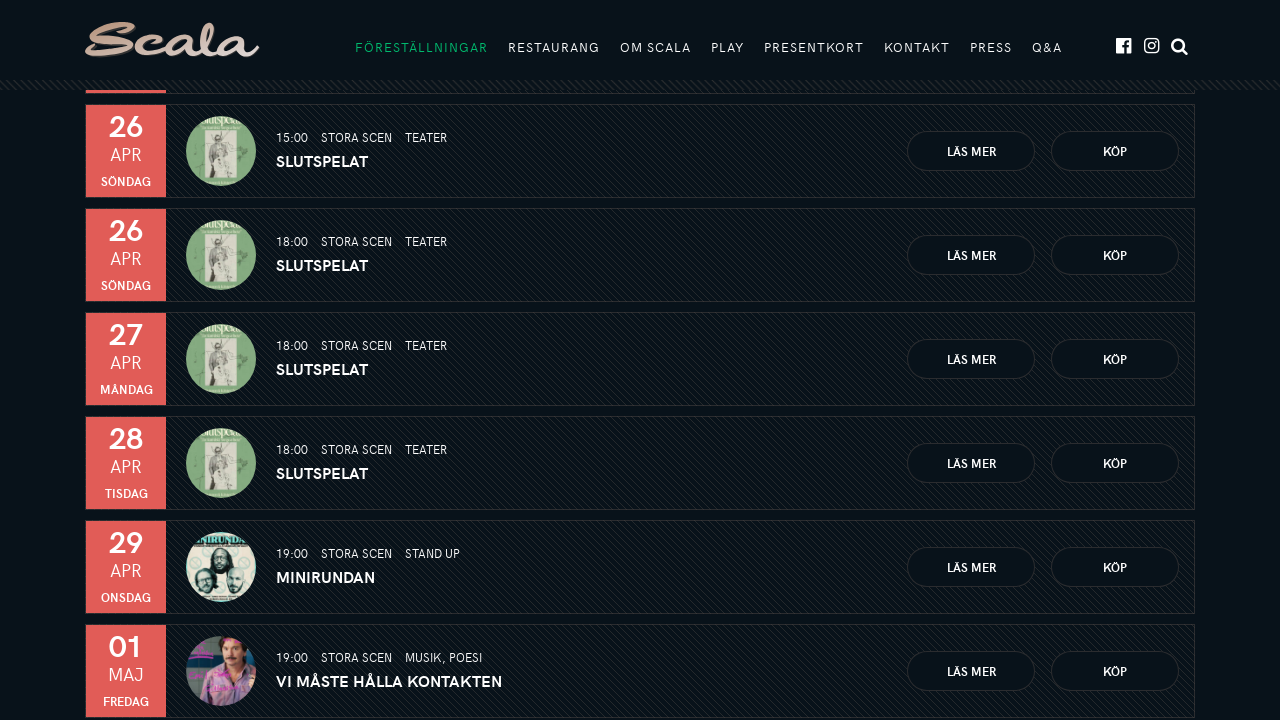

Clicked 'Load more' button (iteration 4) at (640, 360) on .post-list-load-more
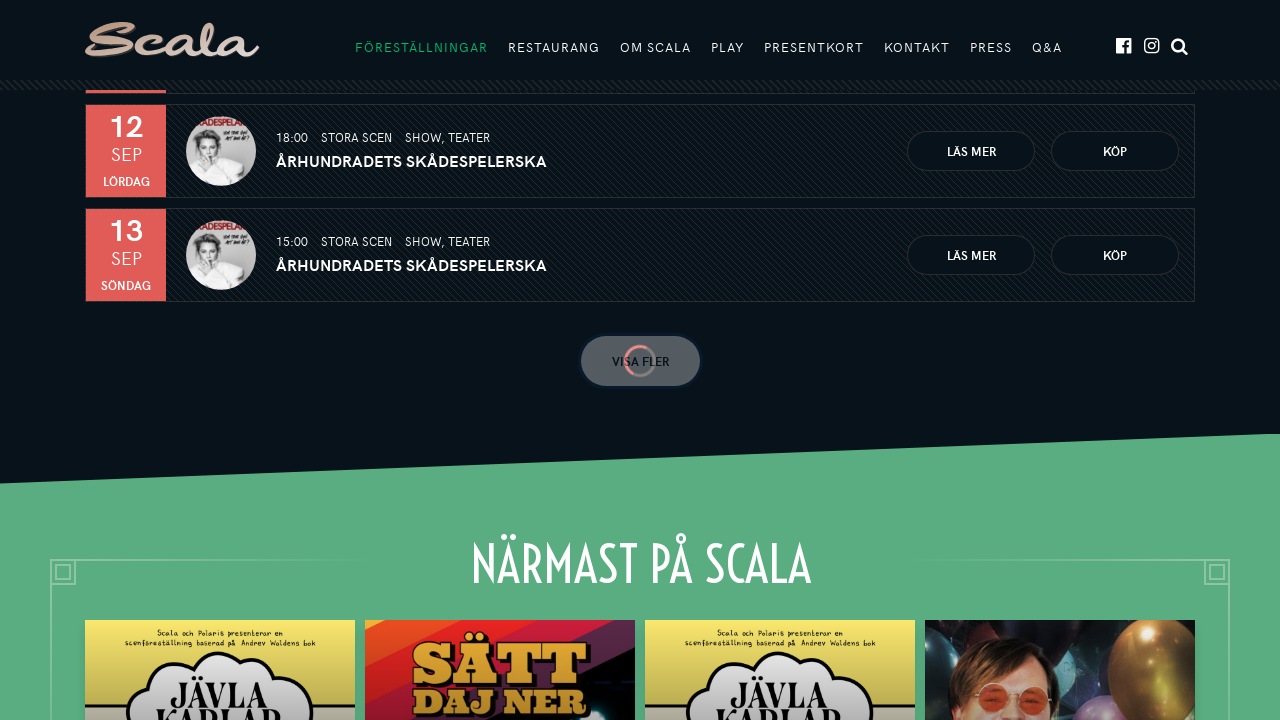

Waited for new content to load (2000ms)
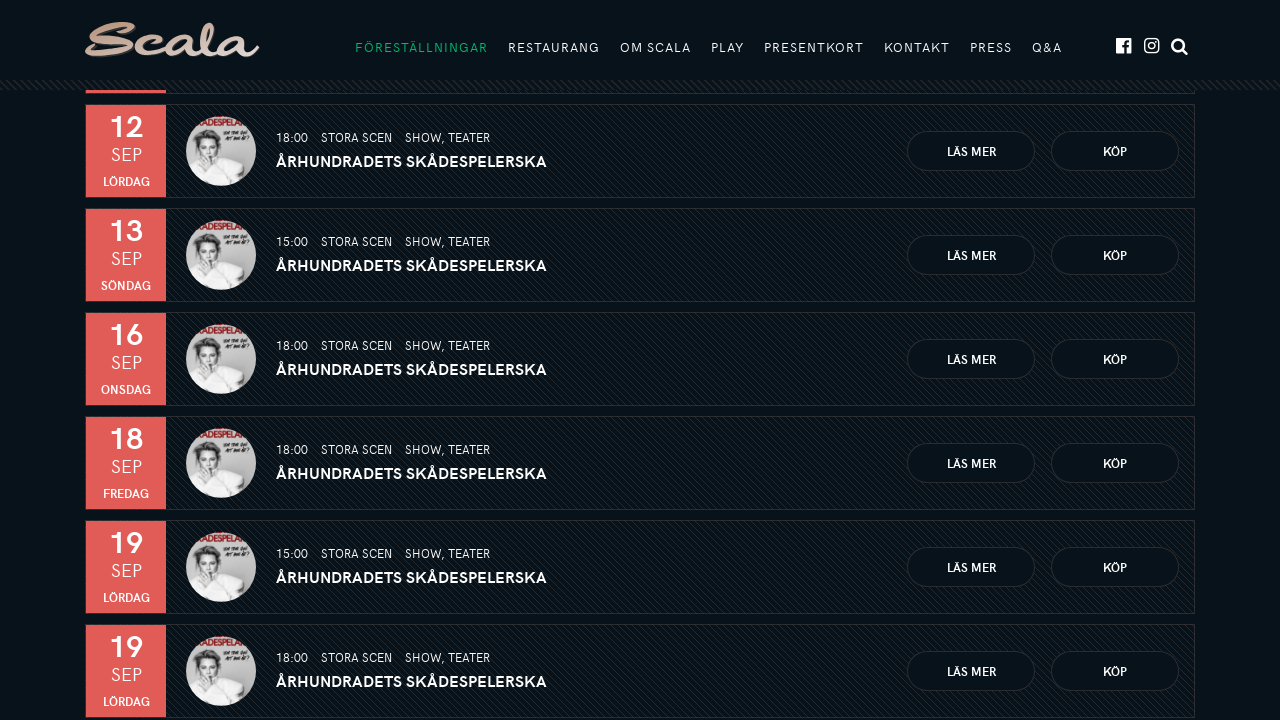

Clicked 'Load more' button (iteration 5) at (640, 360) on .post-list-load-more
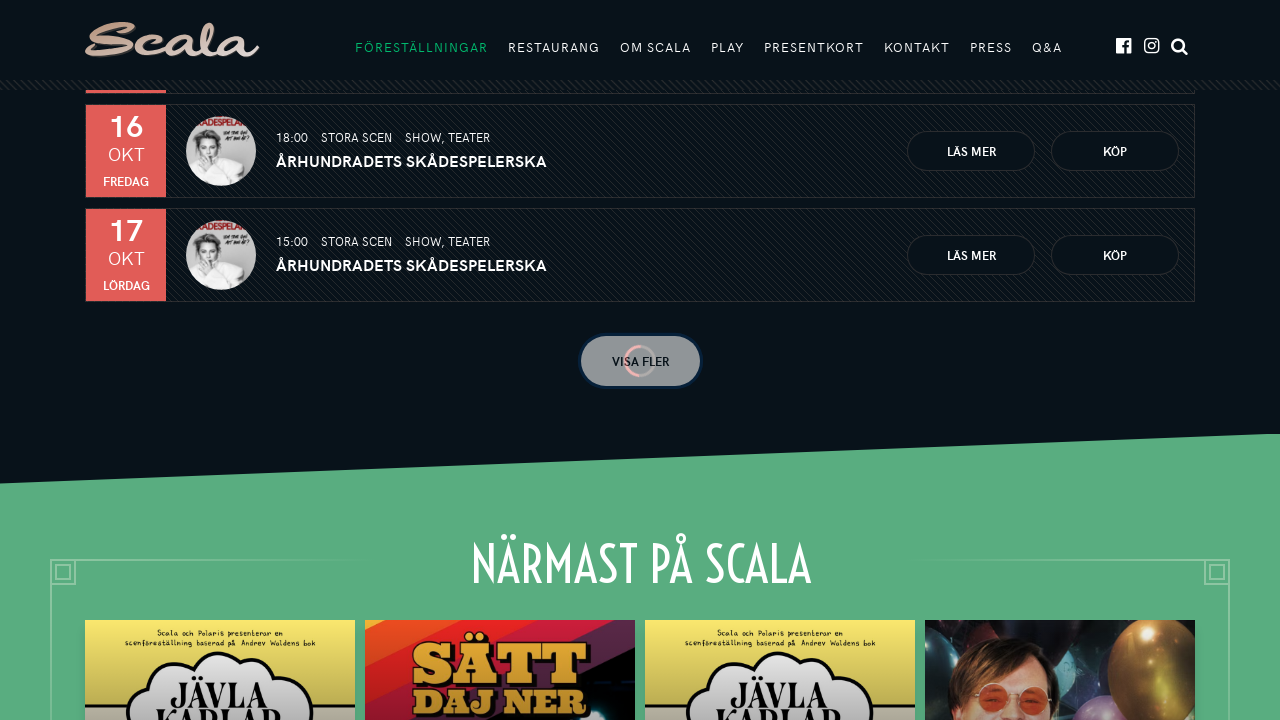

Waited for new content to load (2000ms)
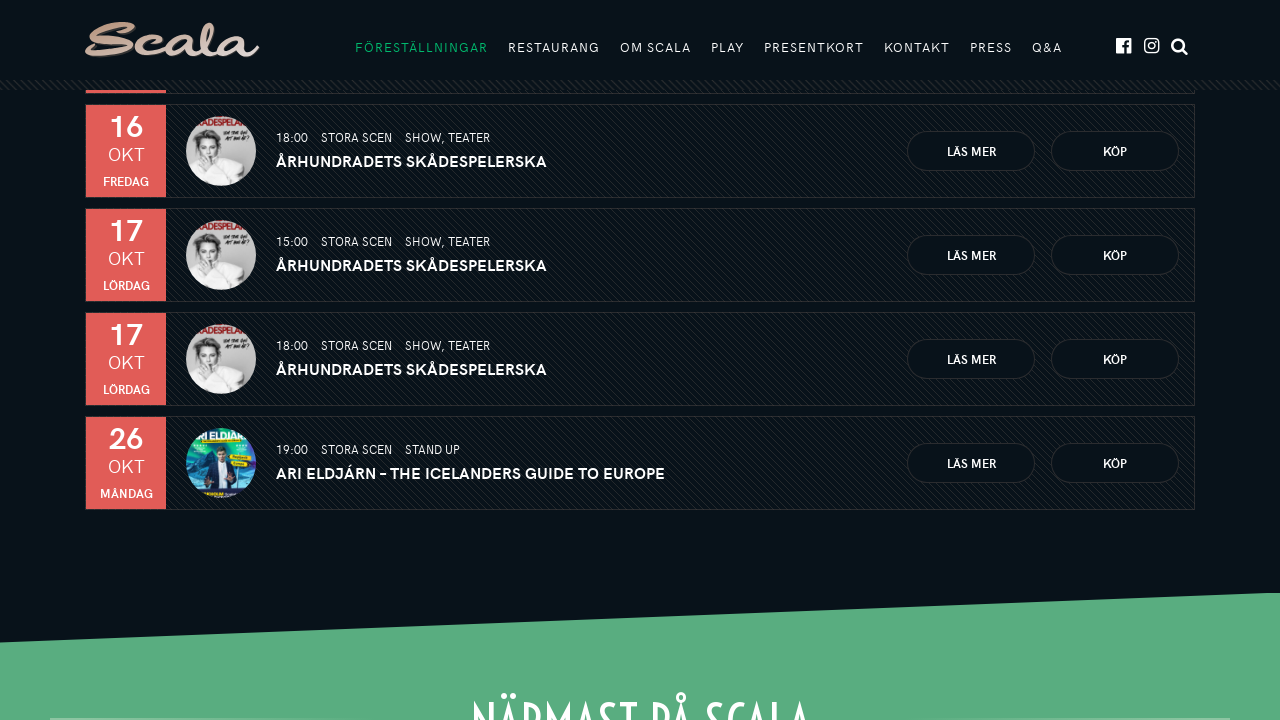

Verified post items are present on the page
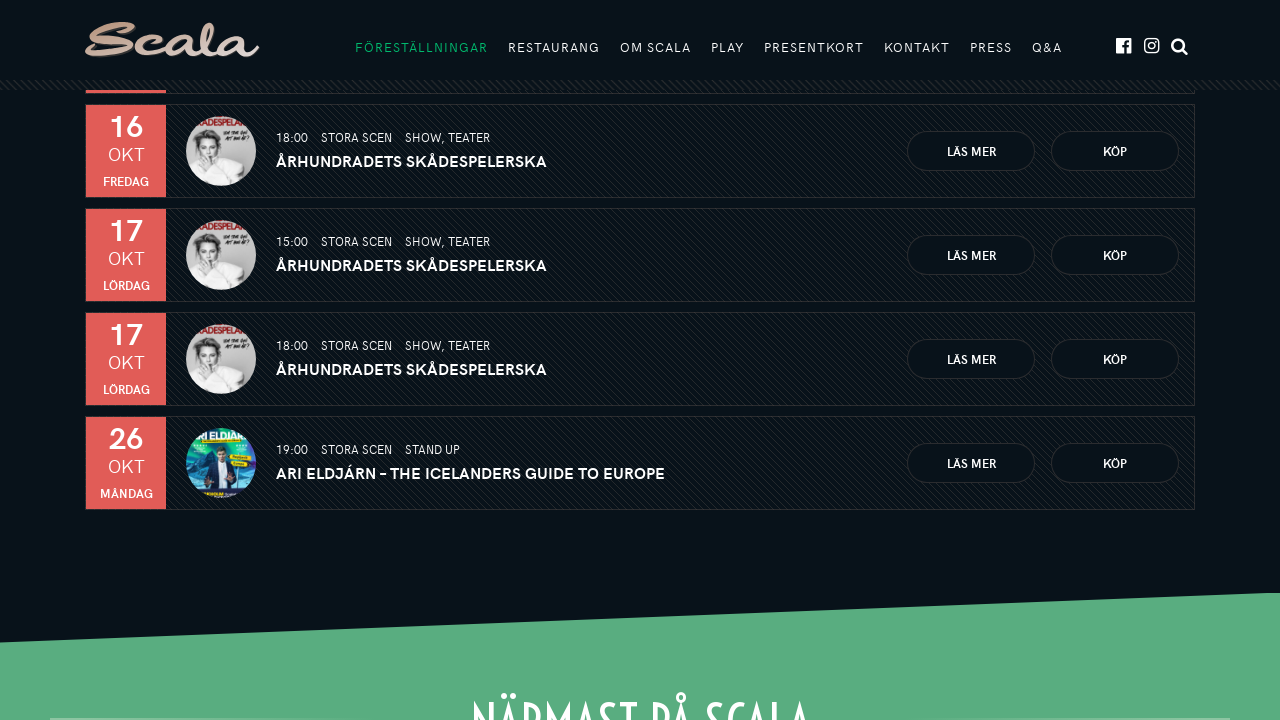

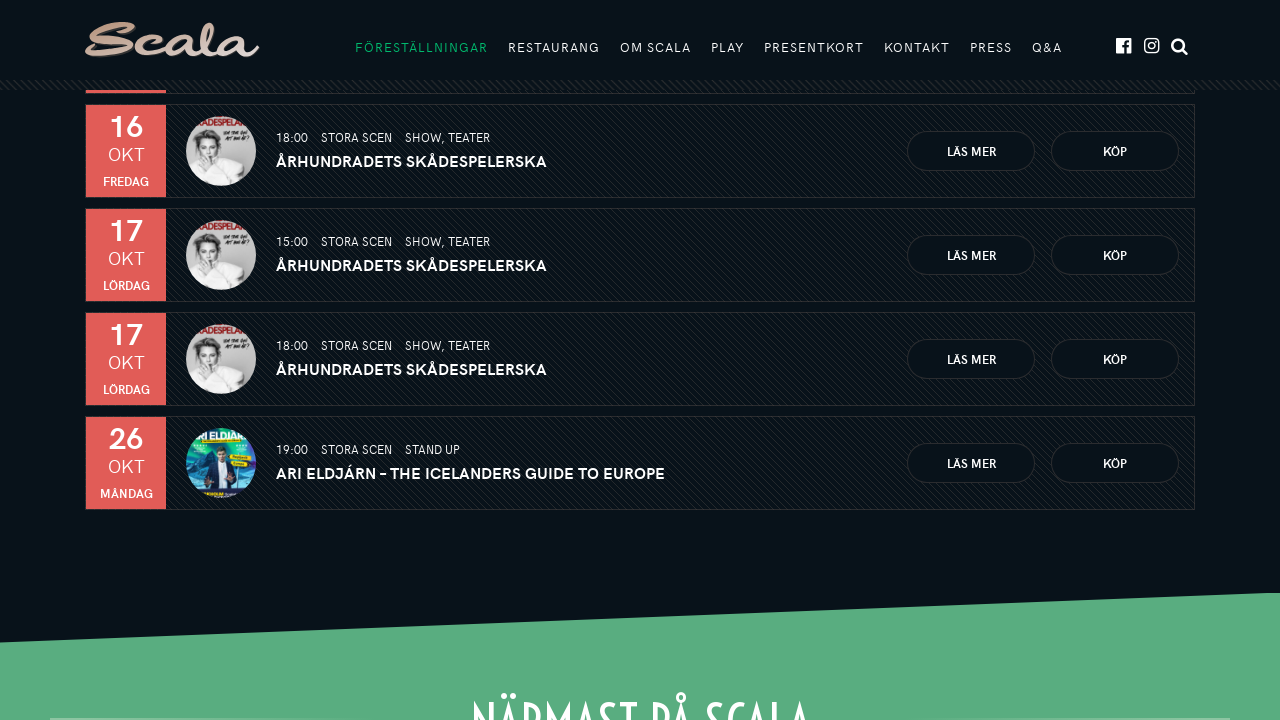